Tests table sorting by clicking on the Due column header twice to sort in descending order and verifying the dues column values.

Starting URL: https://the-internet.herokuapp.com/tables

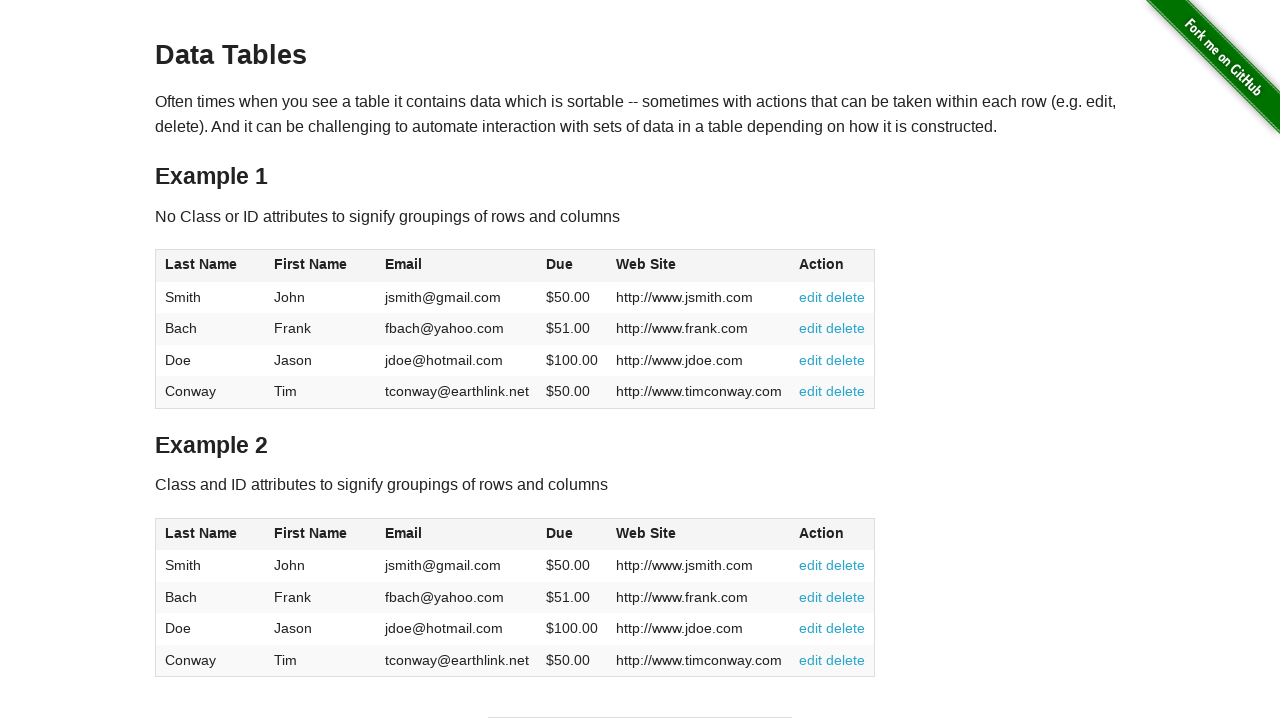

Clicked Due column header first time for ascending sort at (572, 266) on #table1 thead tr th:nth-of-type(4)
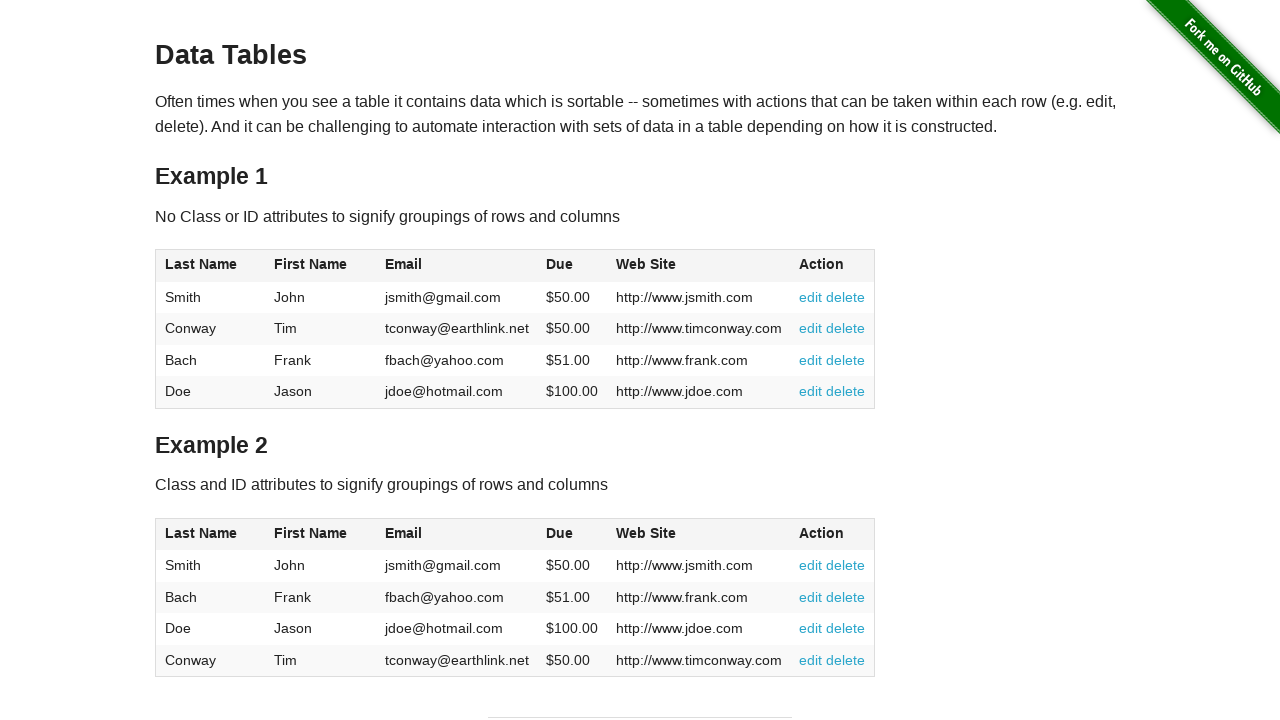

Clicked Due column header second time for descending sort at (572, 266) on #table1 thead tr th:nth-of-type(4)
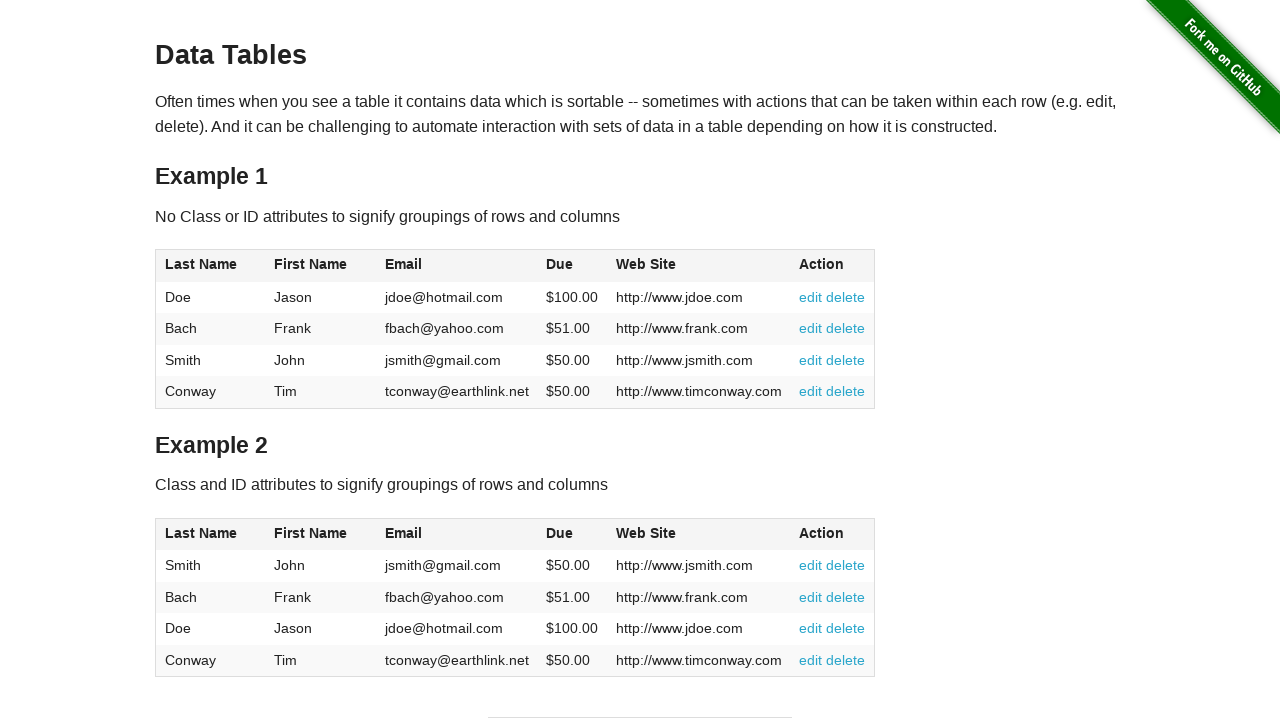

Table sorted by Due column in descending order and verified Due column is visible
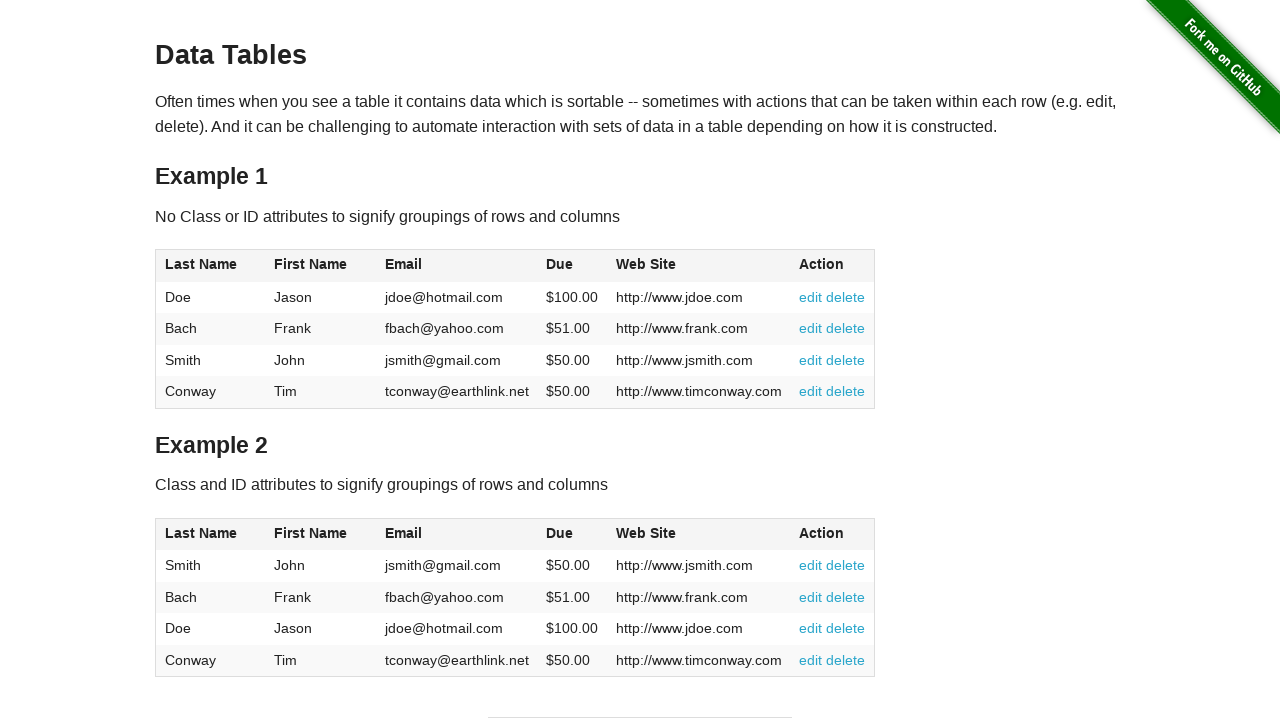

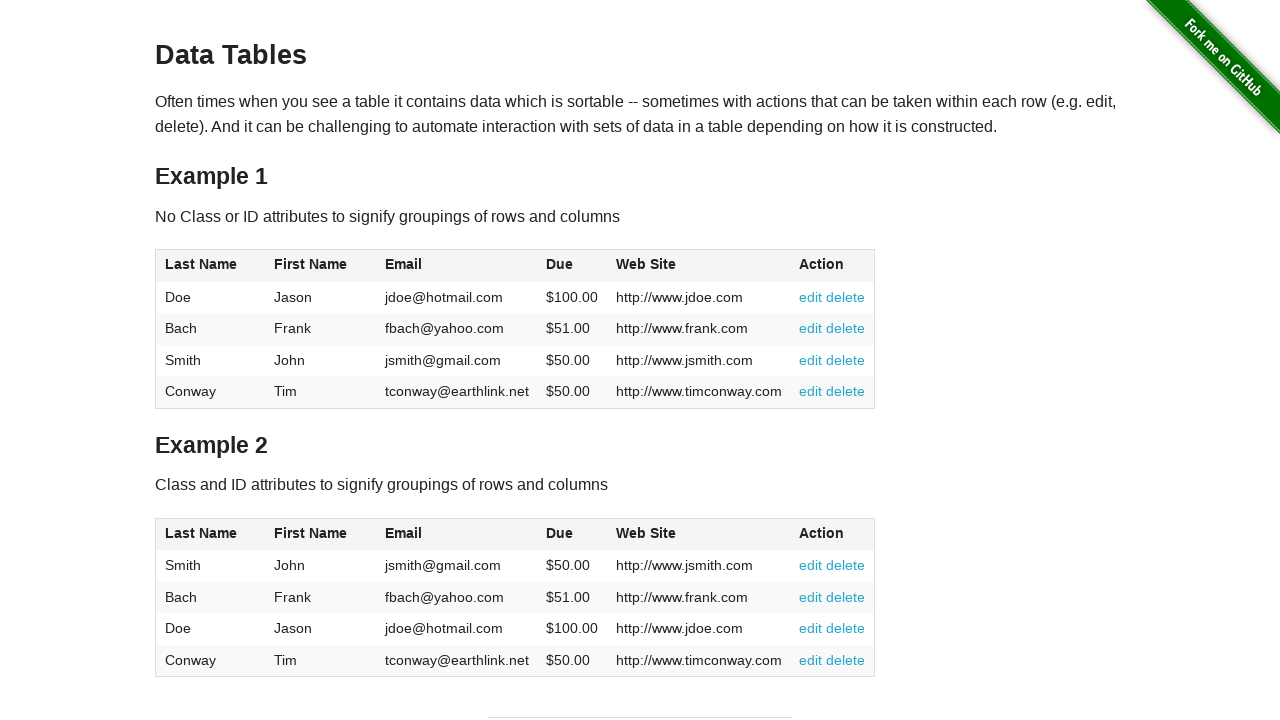